Tests dynamic loading functionality using fluent wait by clicking a button and waiting for the content to load with "Hello World!" message

Starting URL: https://the-internet.herokuapp.com/dynamic_loading/1

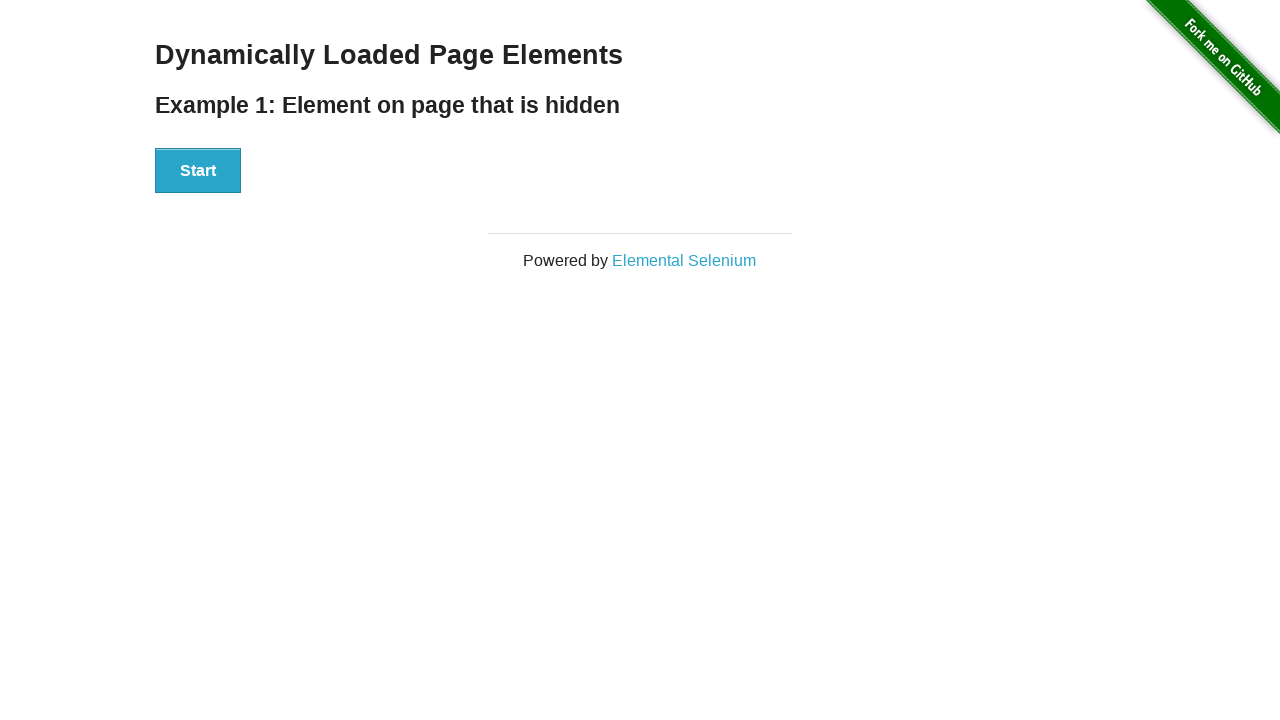

Clicked the start button to trigger dynamic loading at (198, 171) on xpath=//button
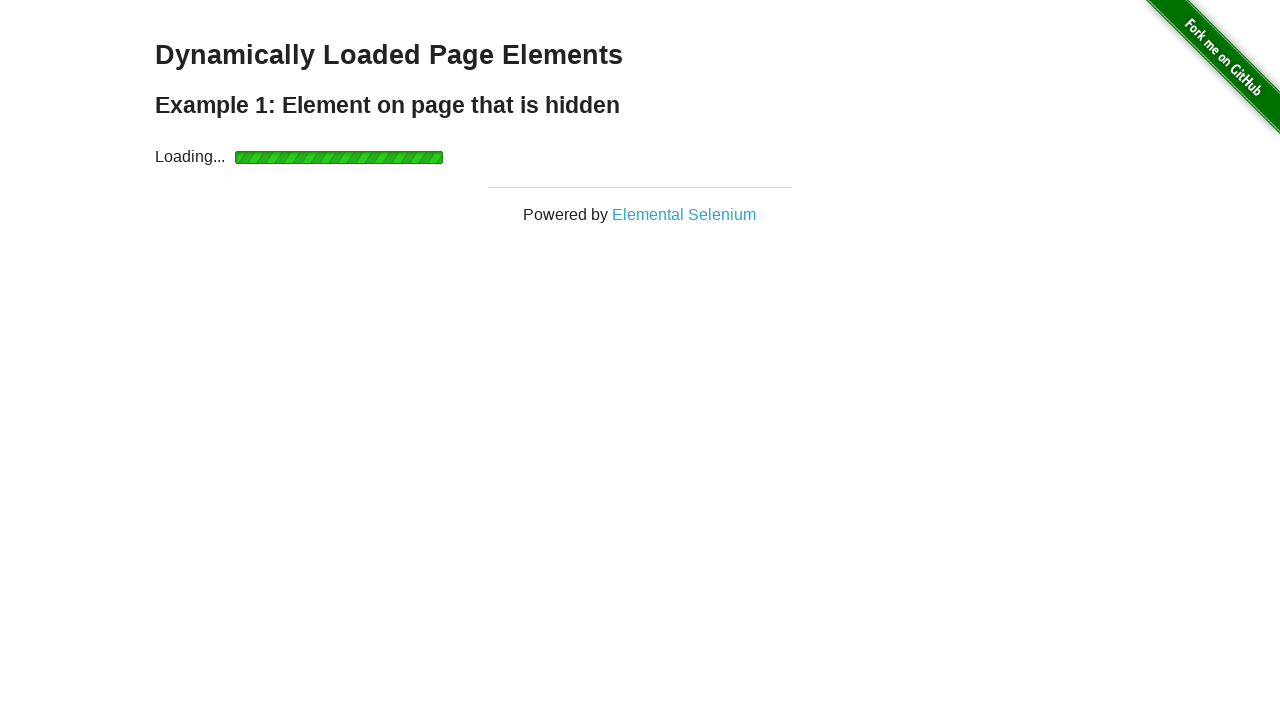

Waited for and confirmed 'Hello World!' success message appeared
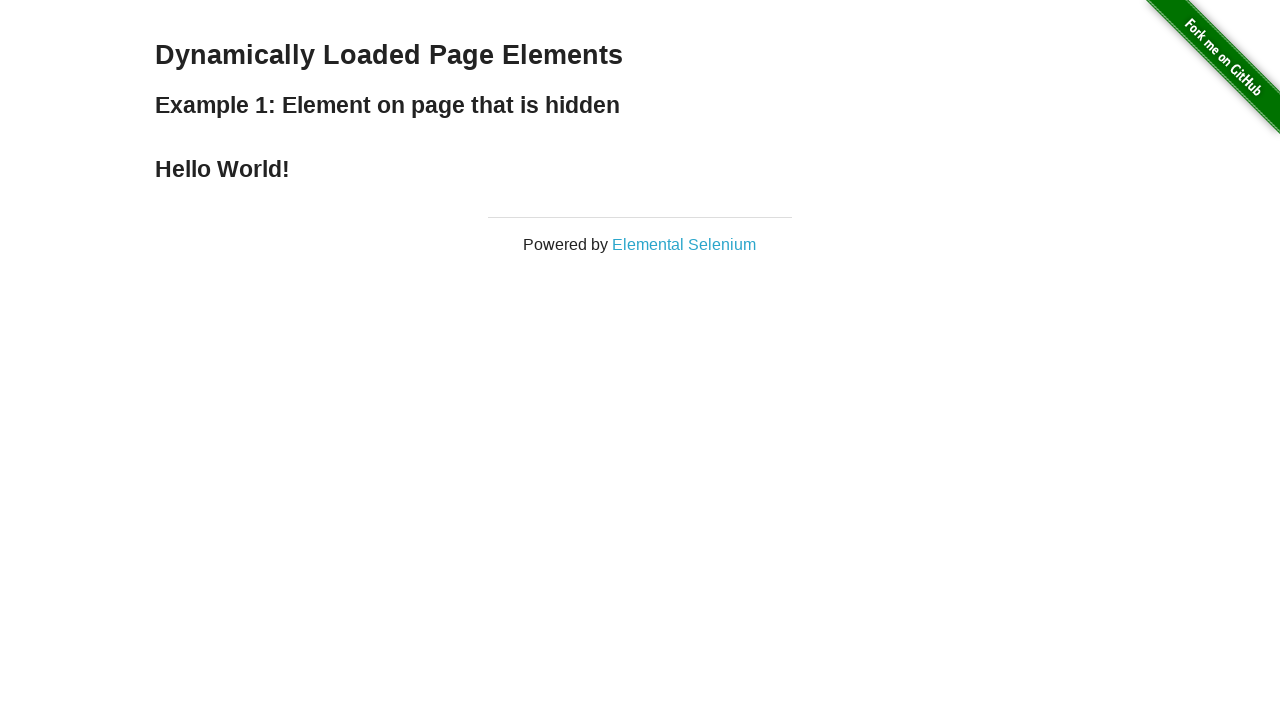

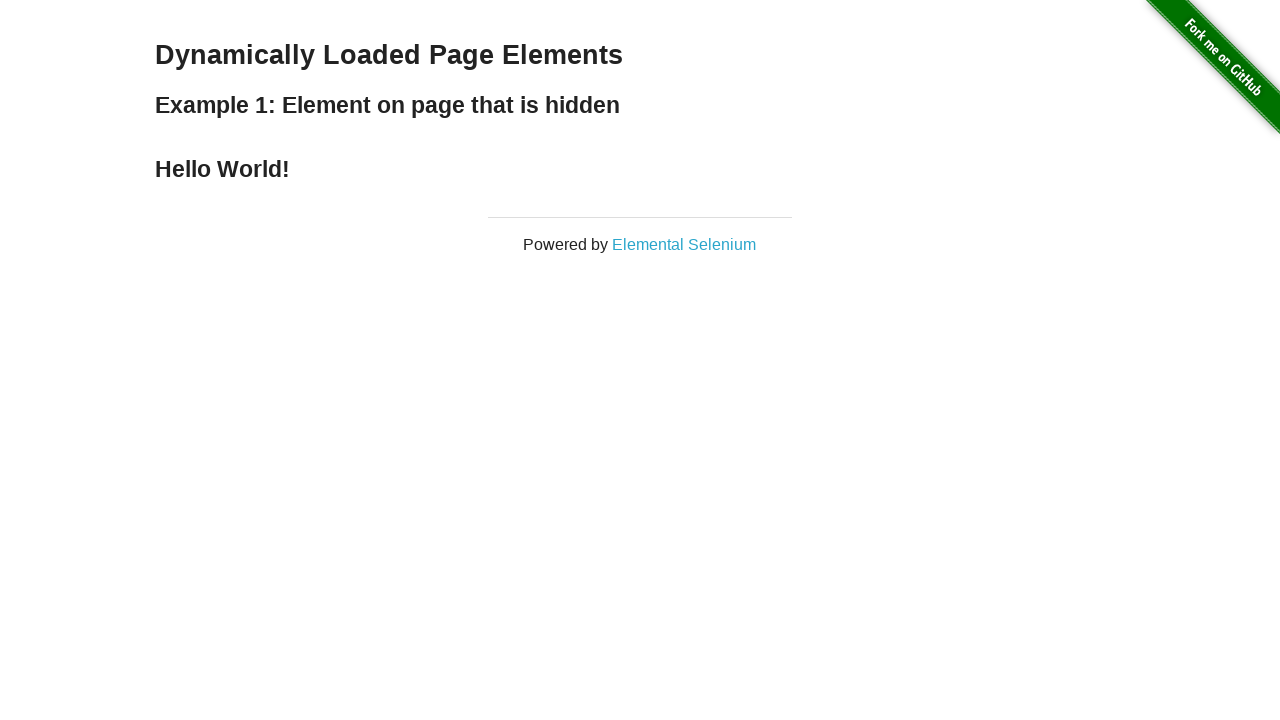